Tests checkbox interaction by clicking on two checkboxes to toggle their selected state and verifying the changes

Starting URL: https://practice.cydeo.com/checkboxes

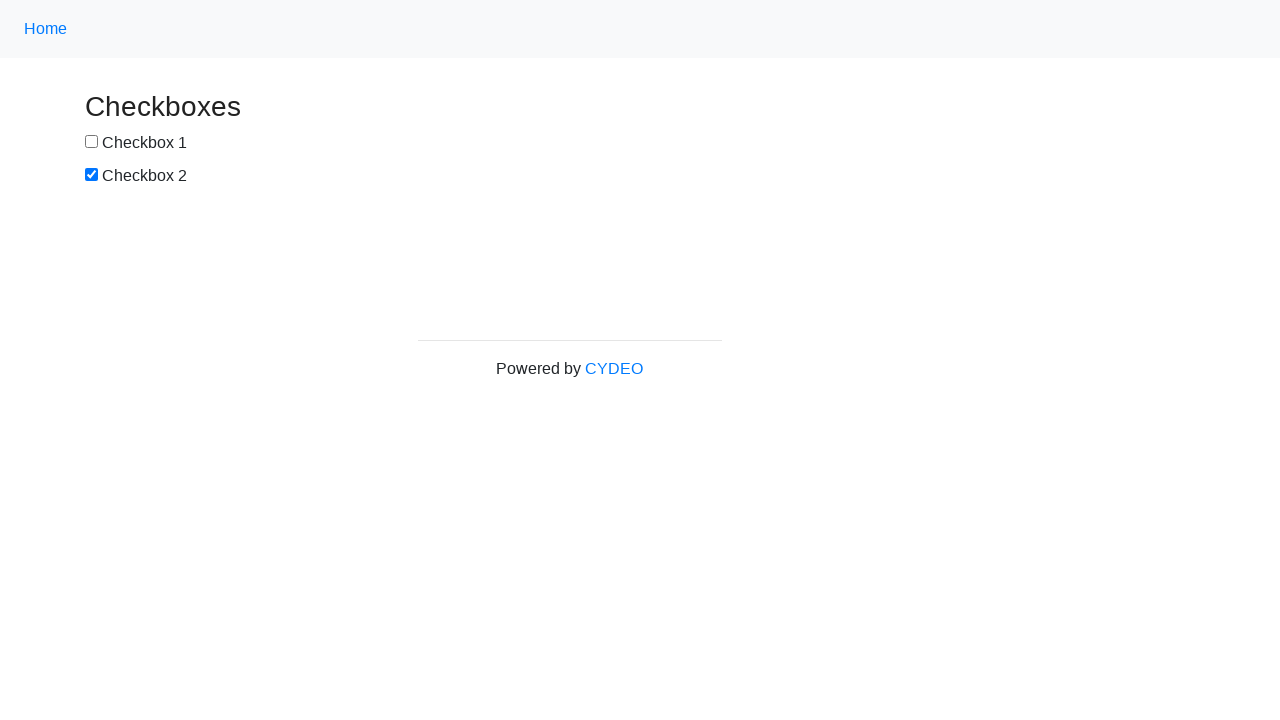

Checkbox1 is now visible
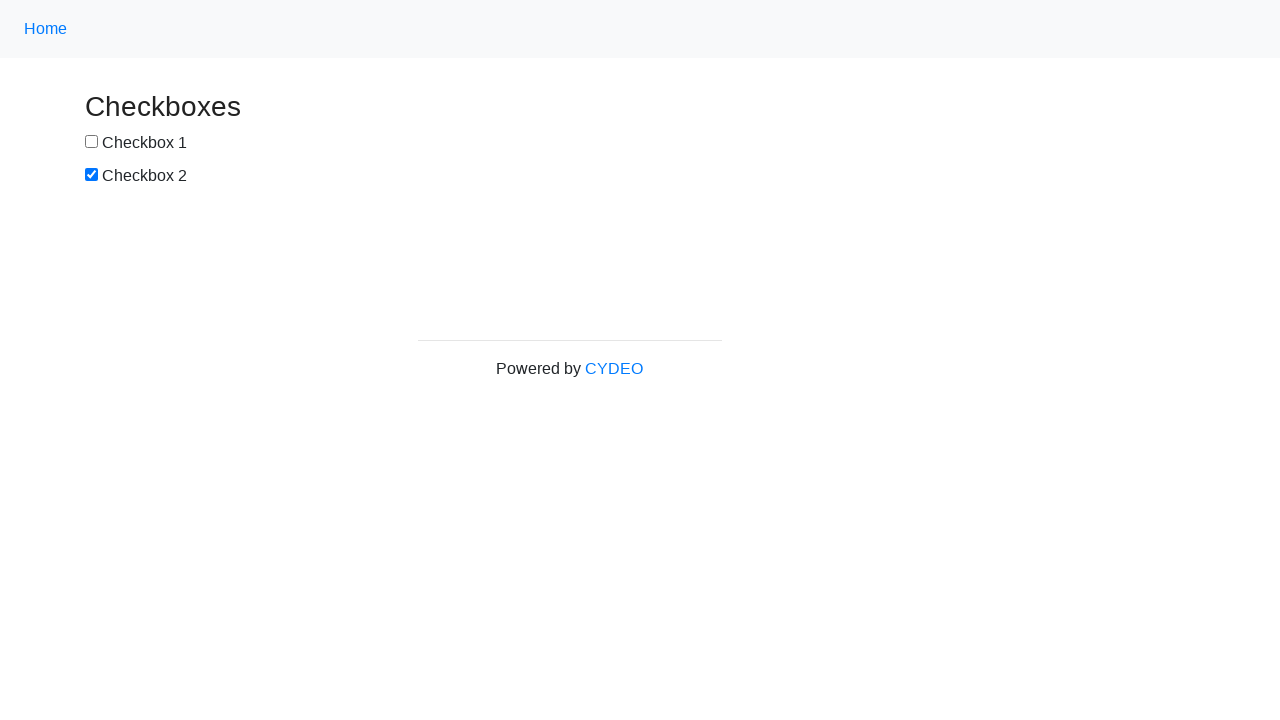

Checkbox2 is now visible
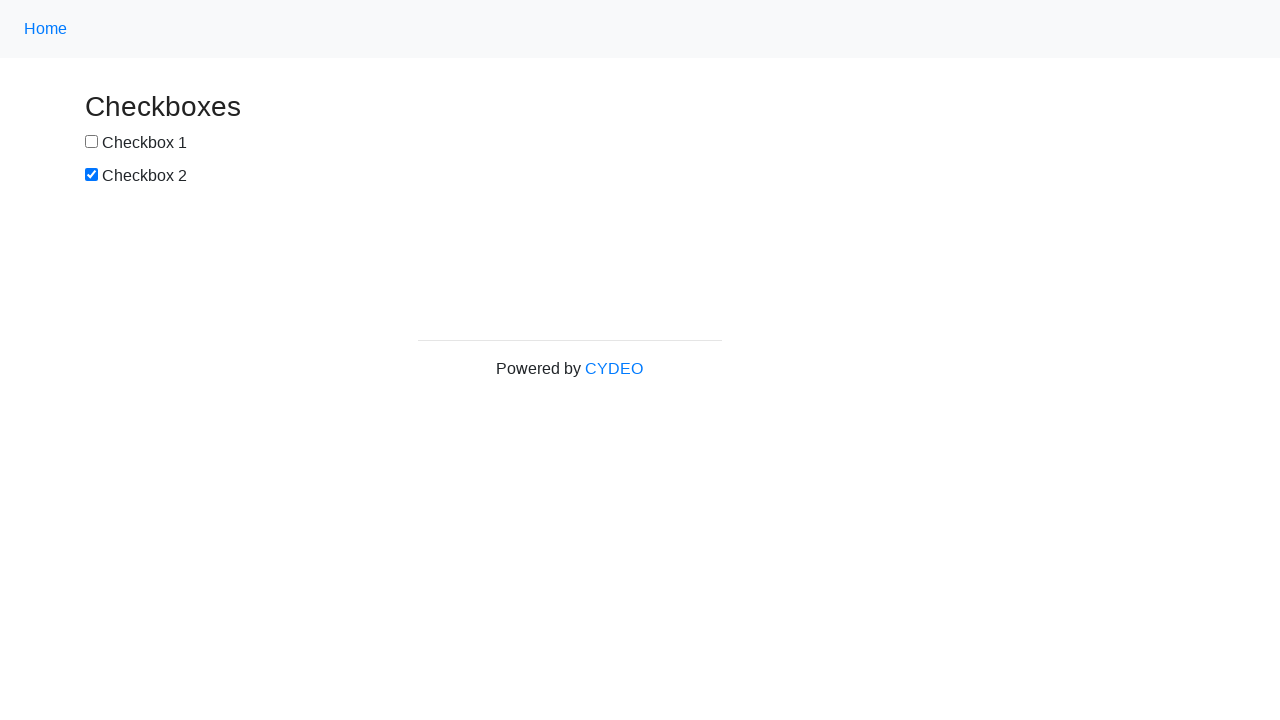

Clicked checkbox1 to toggle its selected state at (92, 142) on input[name='checkbox1']
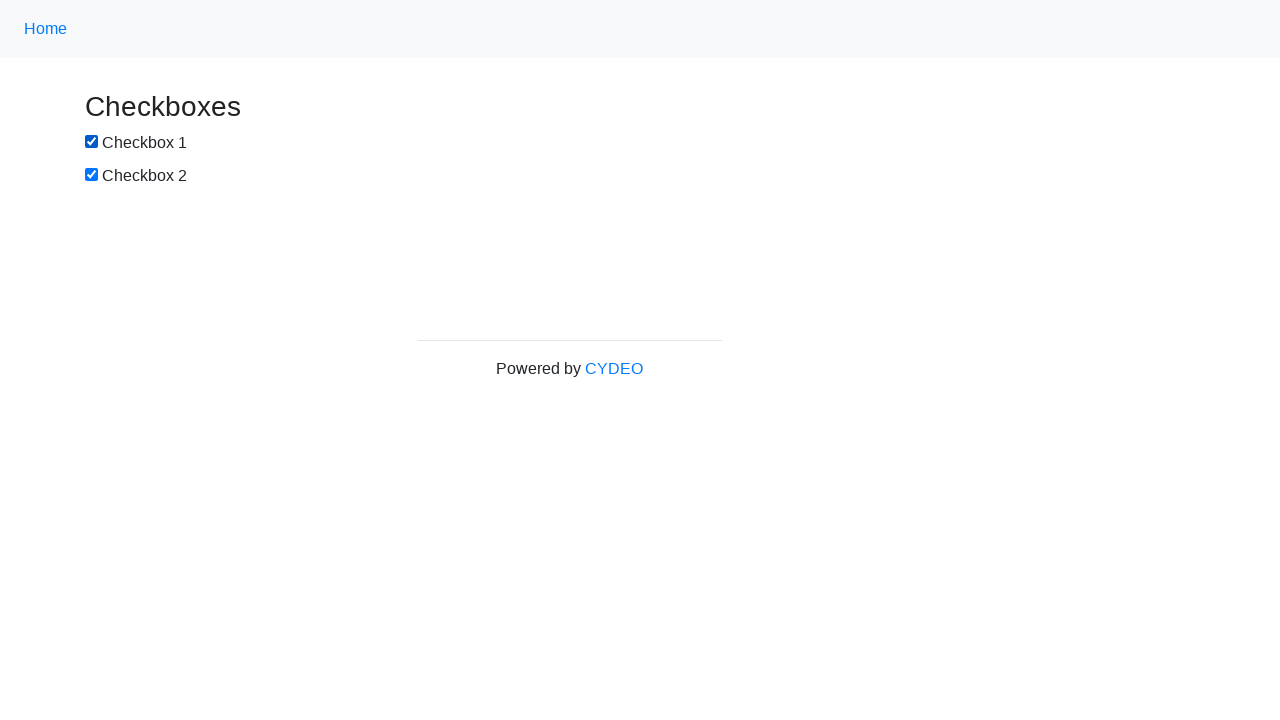

Clicked checkbox2 to toggle its selected state at (92, 175) on input[name='checkbox2']
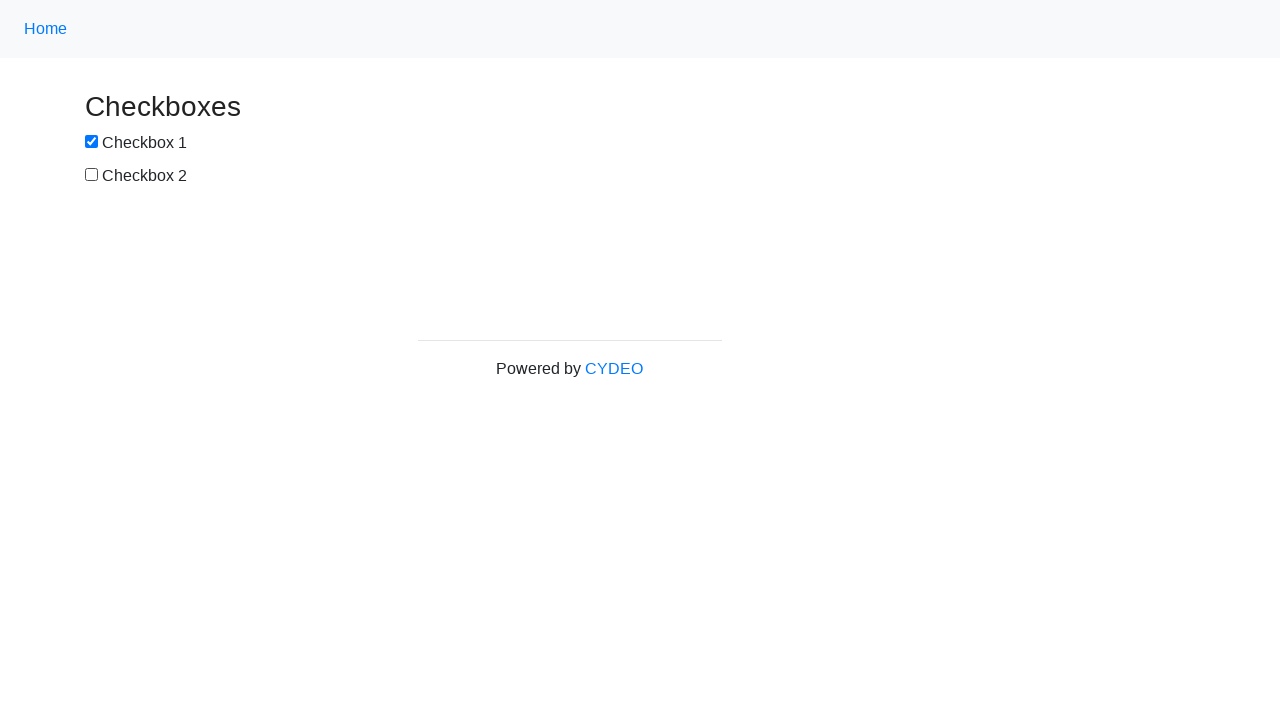

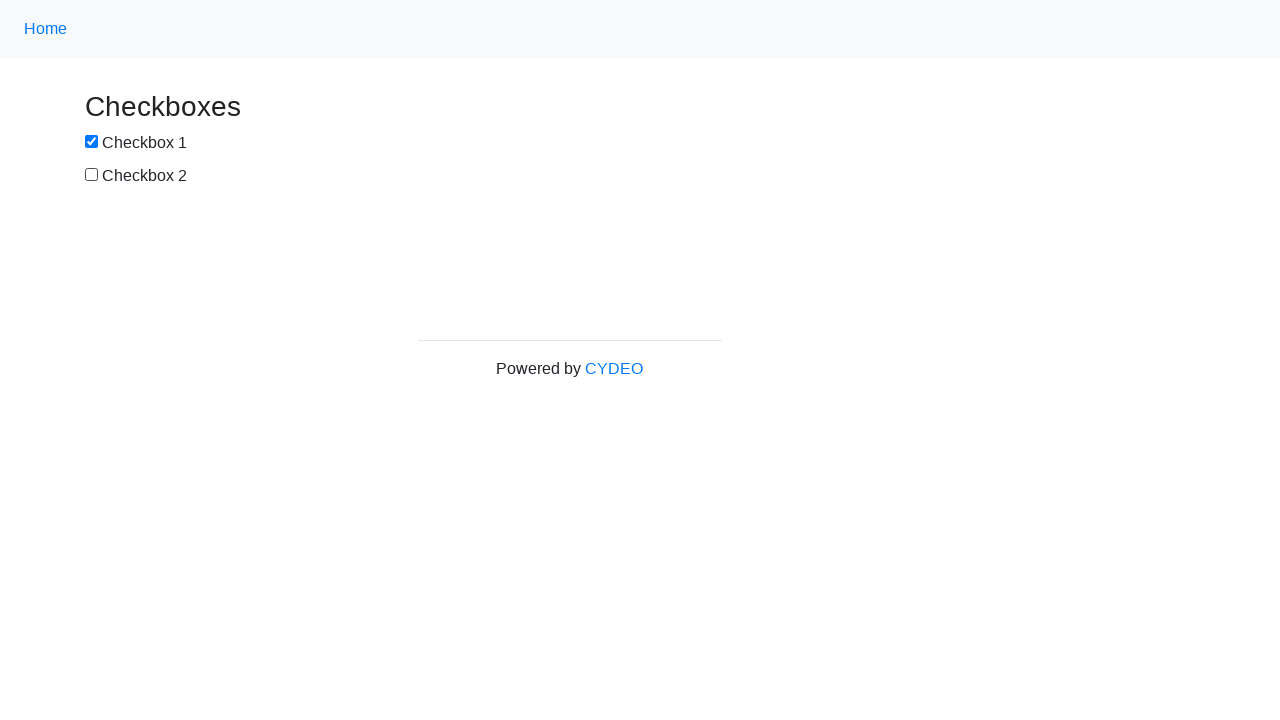